Tests unit conversion by entering a value in pounds and clicking convert to get the kilogram result.

Starting URL: https://www.unitconverters.net/weight-and-mass/lbs-to-kg.htm

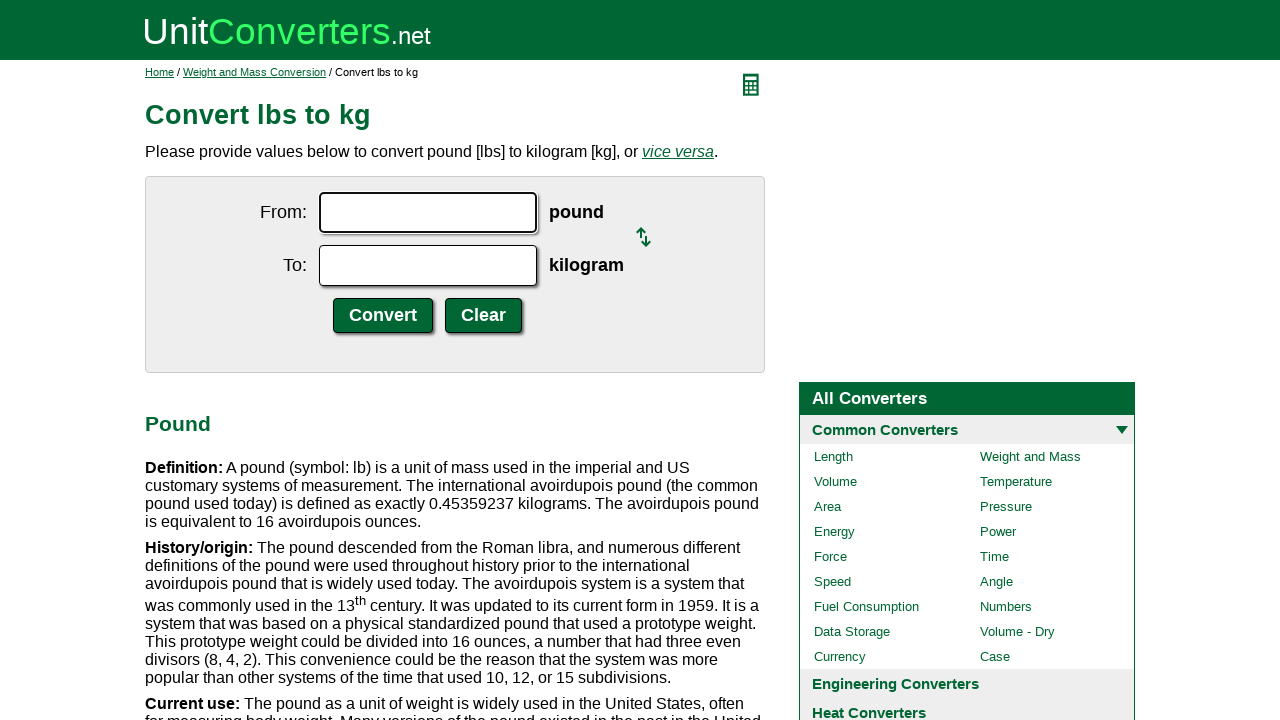

Entered 1 pound in the input field on input#ucfrom.ucdcinput
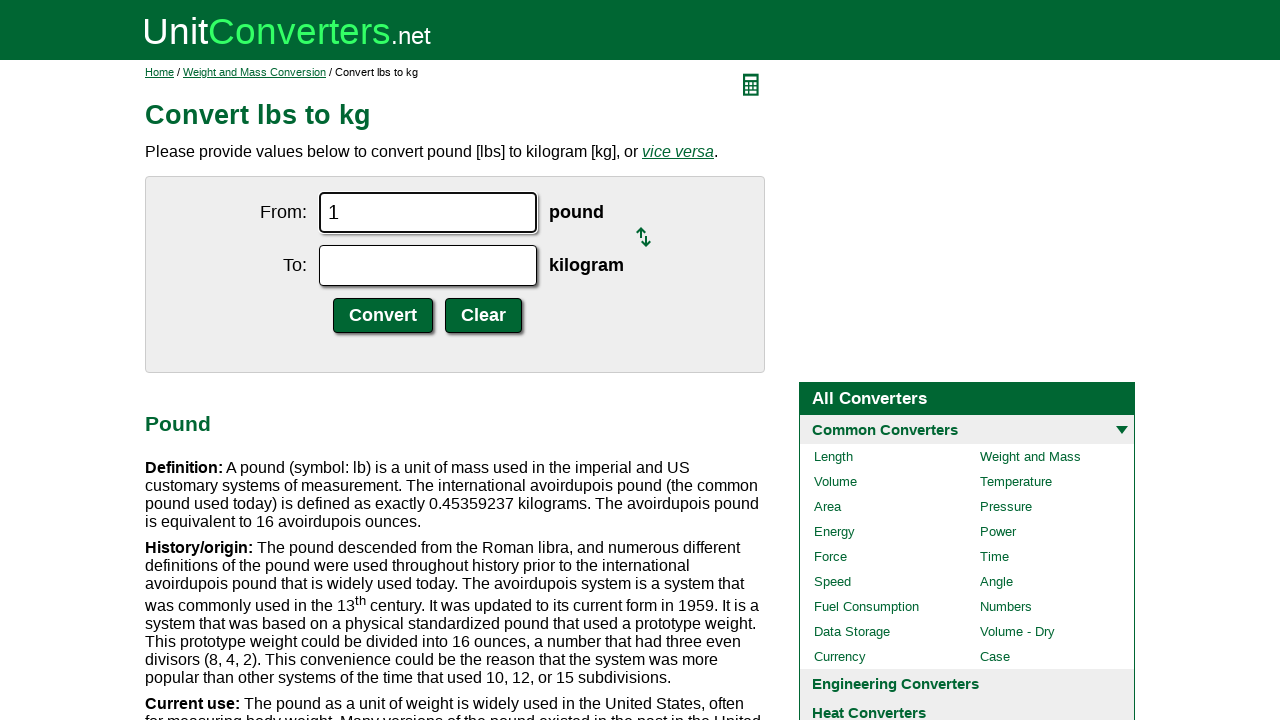

Clicked convert button to convert pounds to kilograms at (383, 316) on input.ucdcsubmit
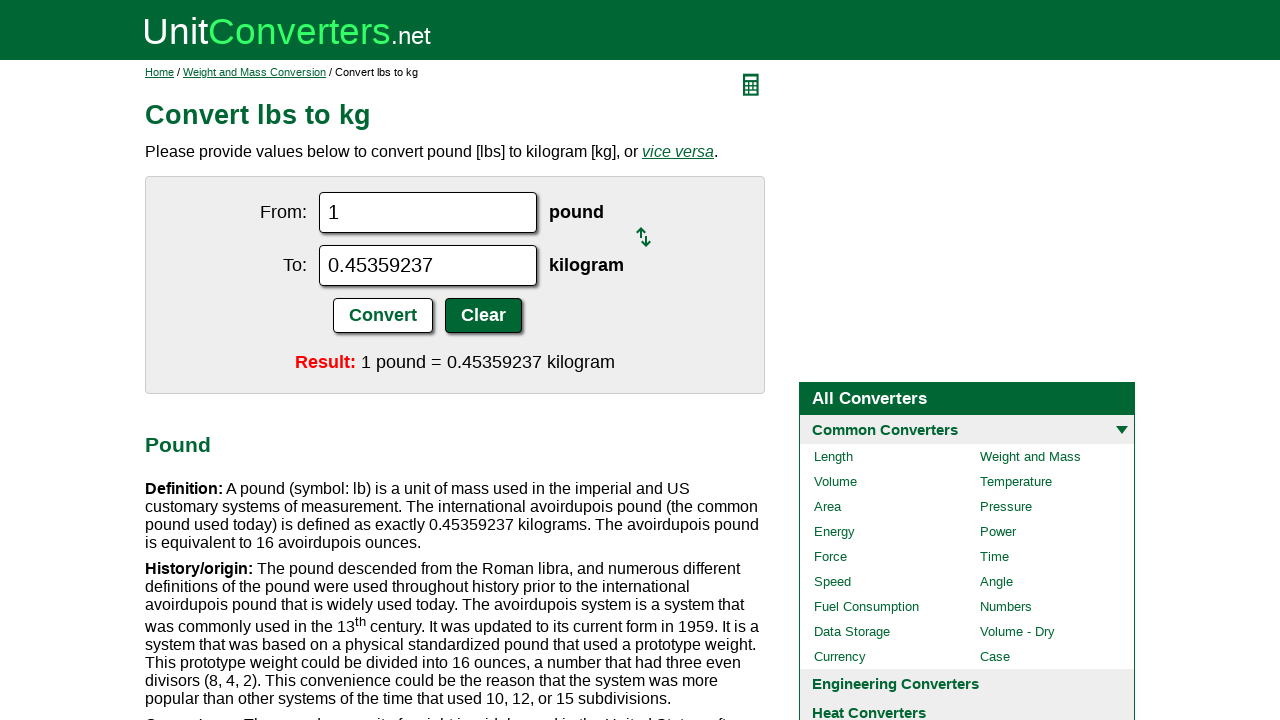

Conversion result loaded and displayed
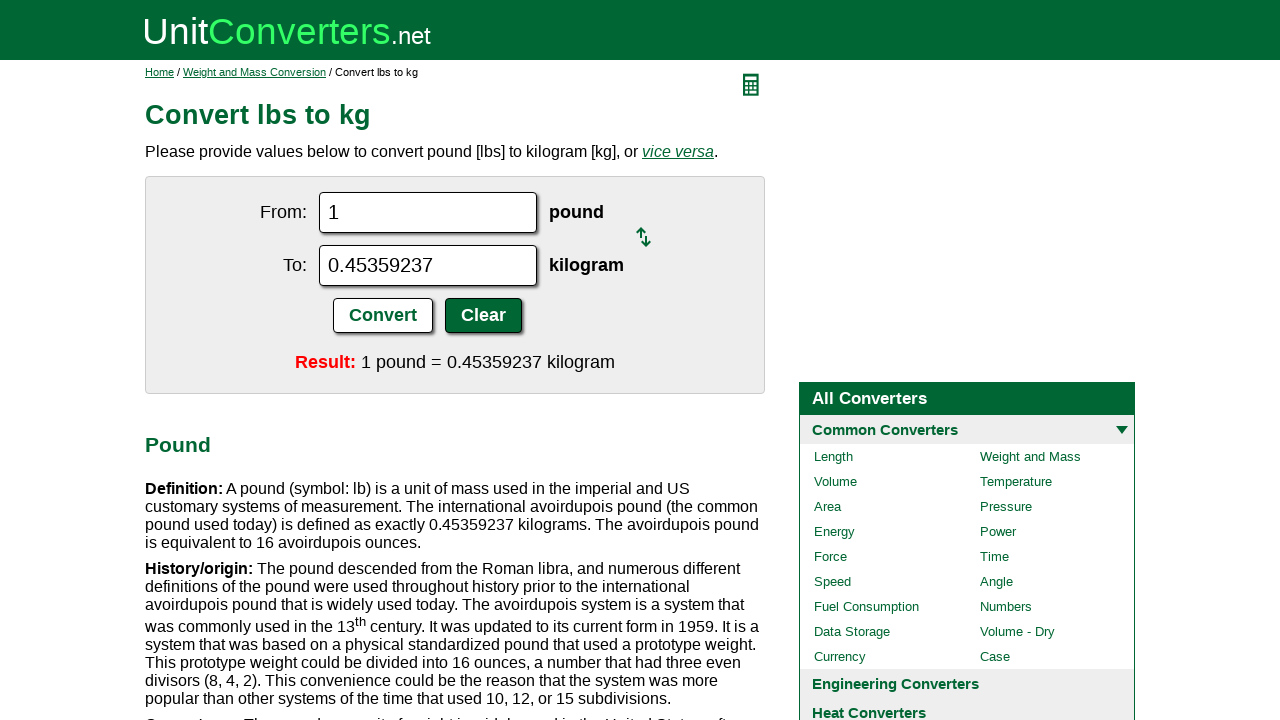

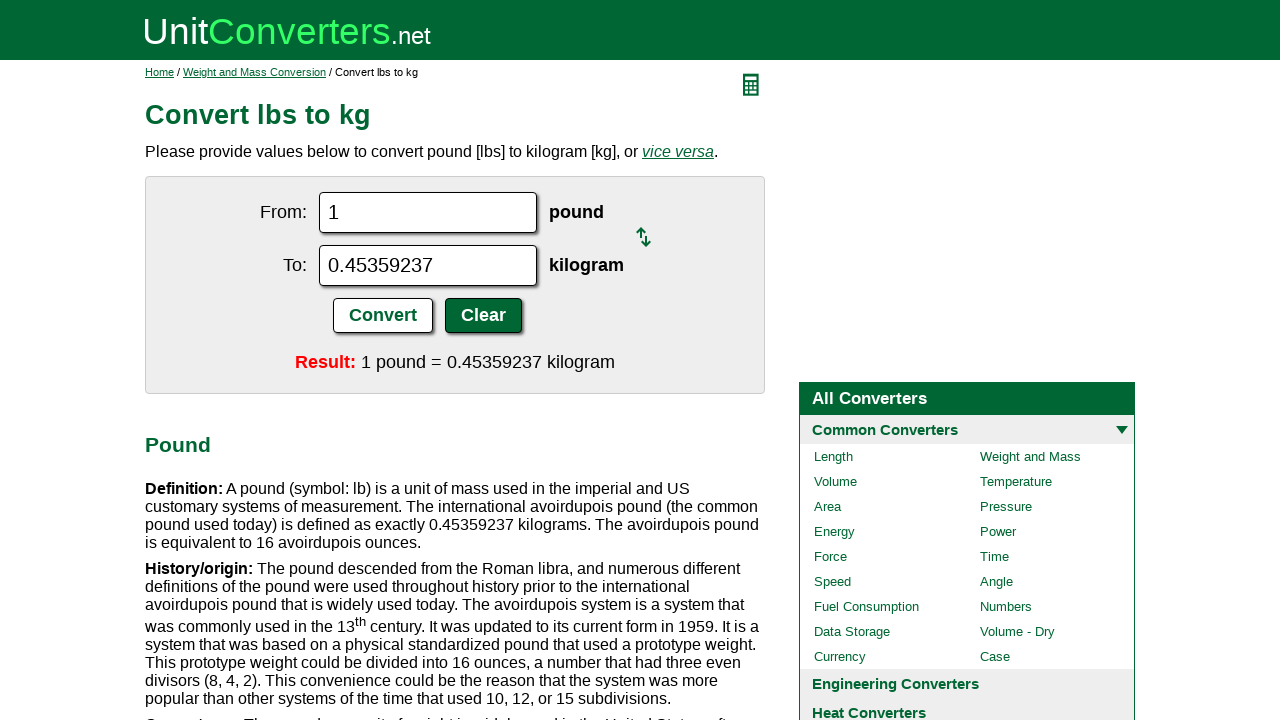